Tests scrolling to bottom and top of page using keyboard shortcuts

Starting URL: https://anhtester.com/

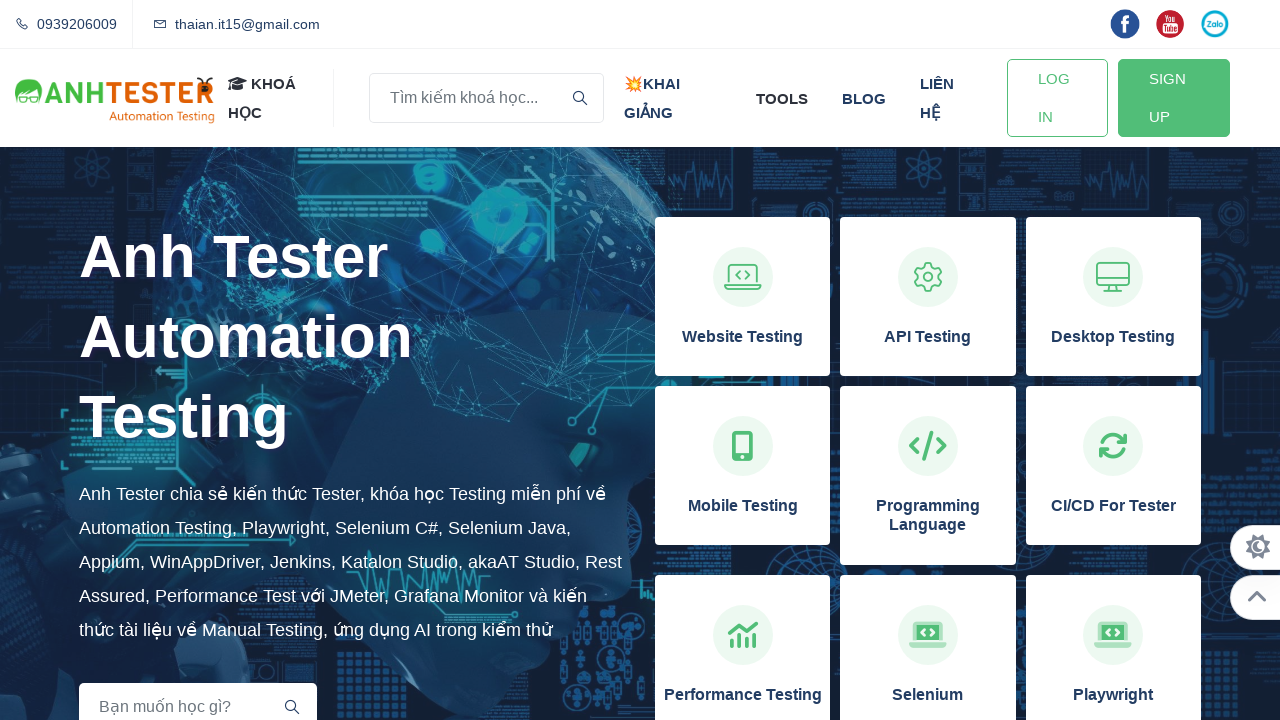

Navigated to https://anhtester.com/
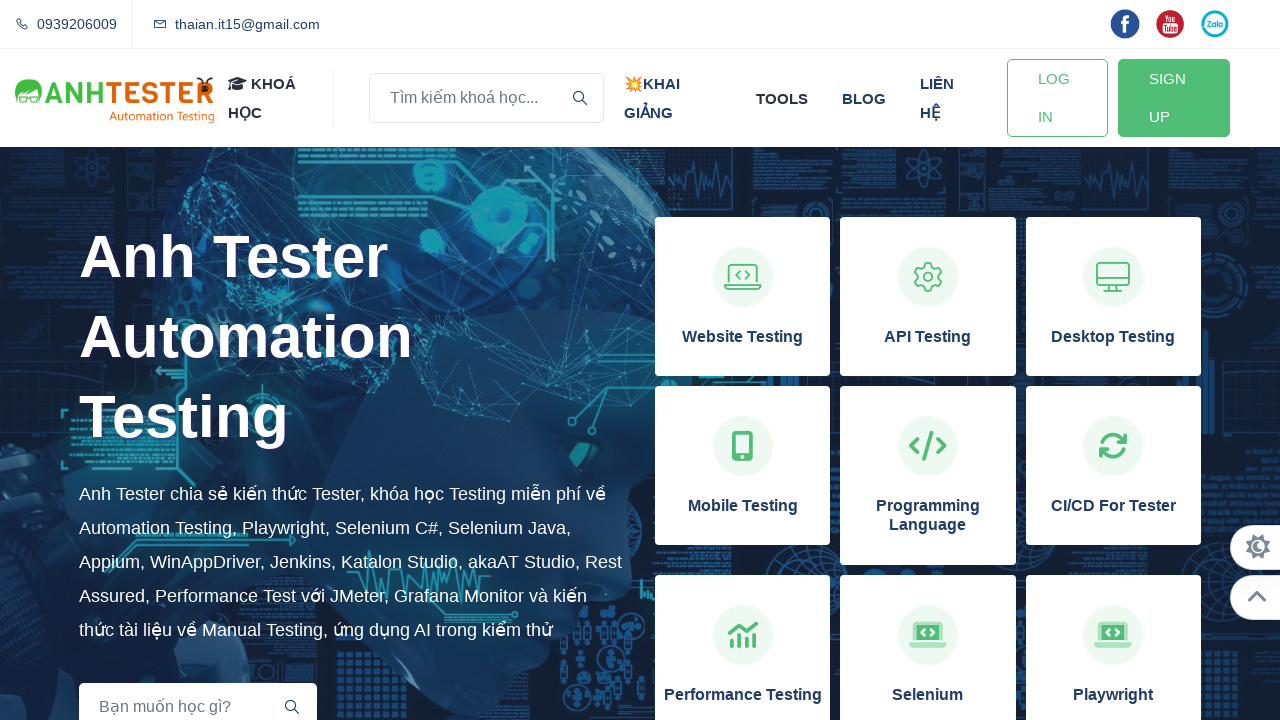

Scrolled to bottom of page using End key on body
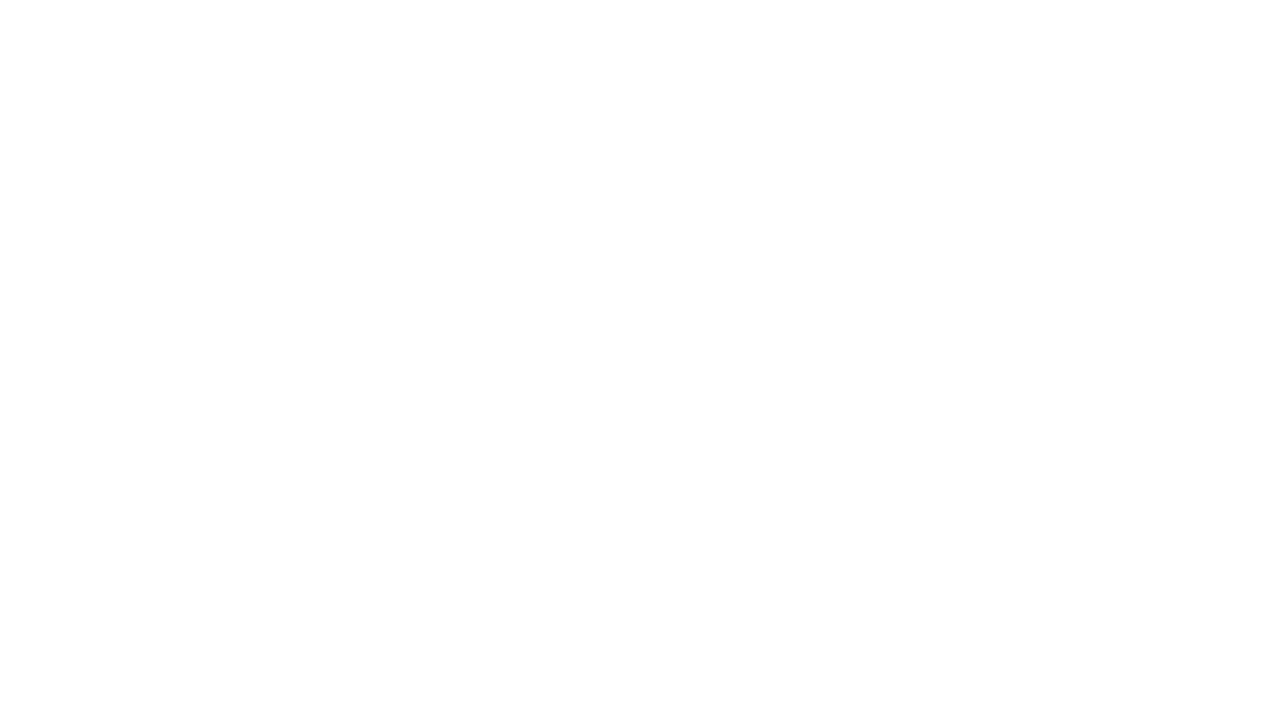

Scrolled to top of page using Home key on body
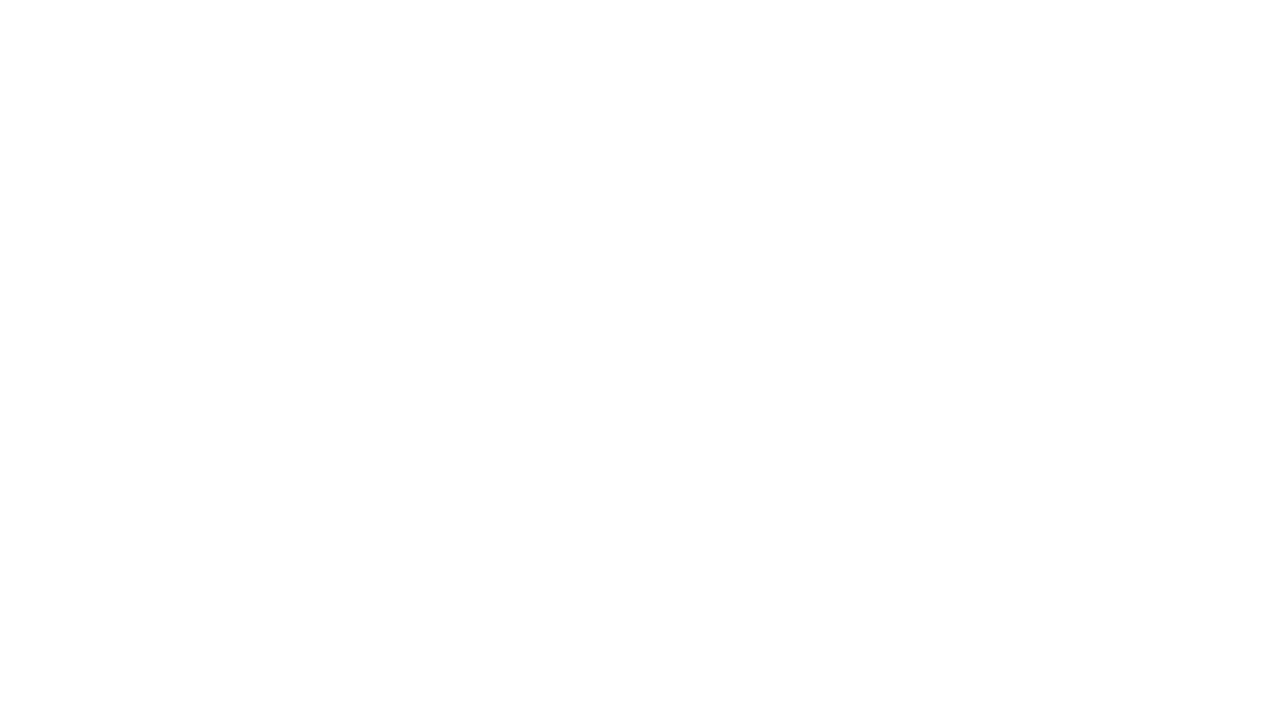

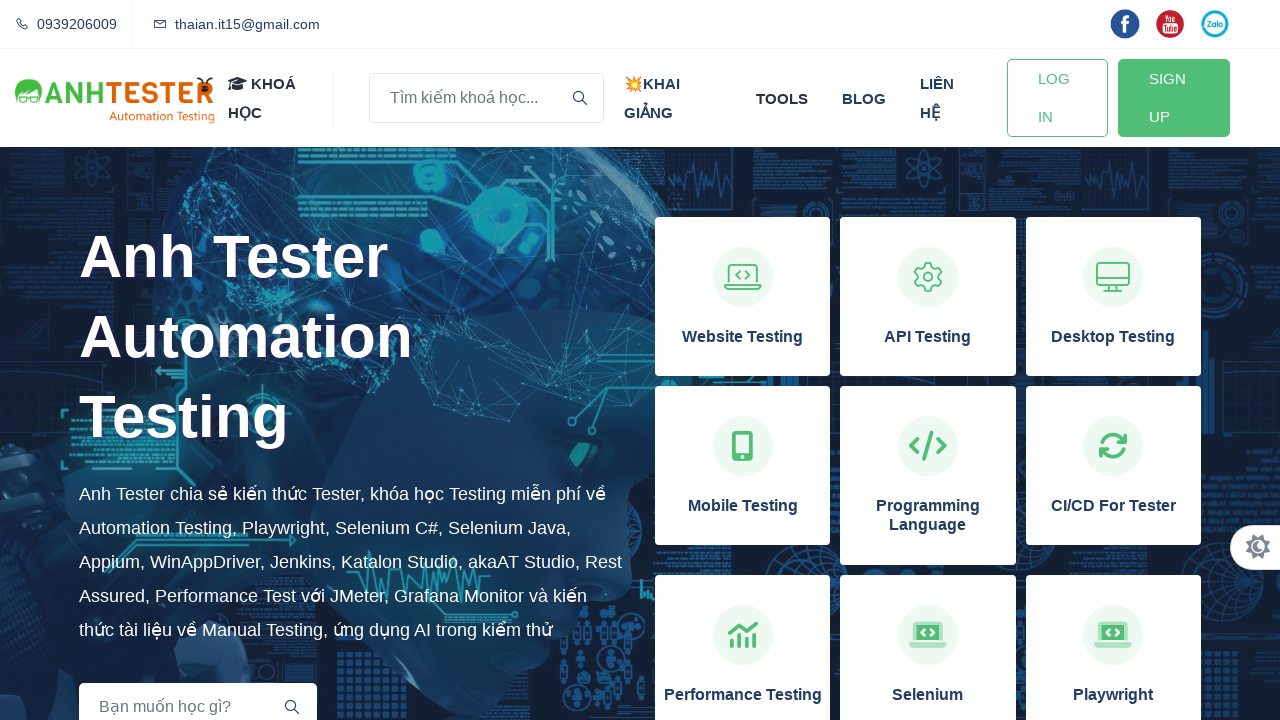